Tests clicking a button with a dynamic ID on the UI Testing Playground website to verify the button click functionality works regardless of dynamic element IDs.

Starting URL: http://uitestingplayground.com/dynamicid

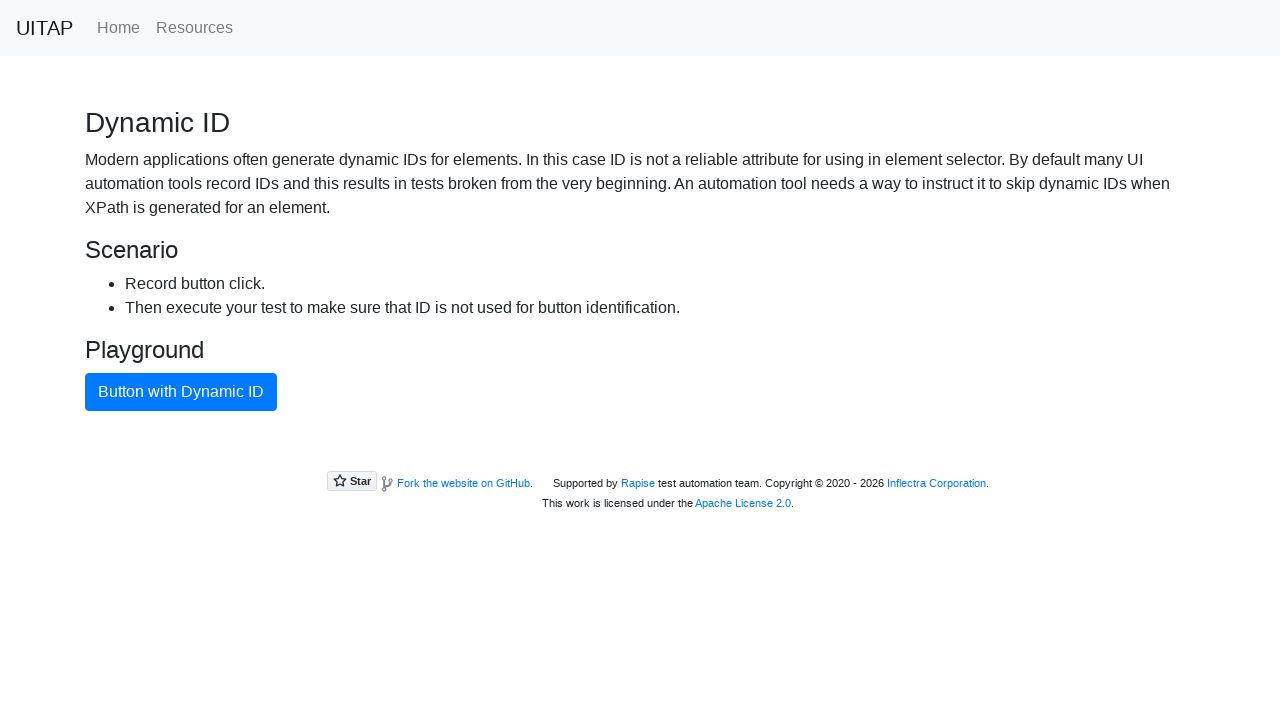

Clicked the primary button with dynamic ID on the Dynamic ID test page at (181, 392) on button.btn.btn-primary
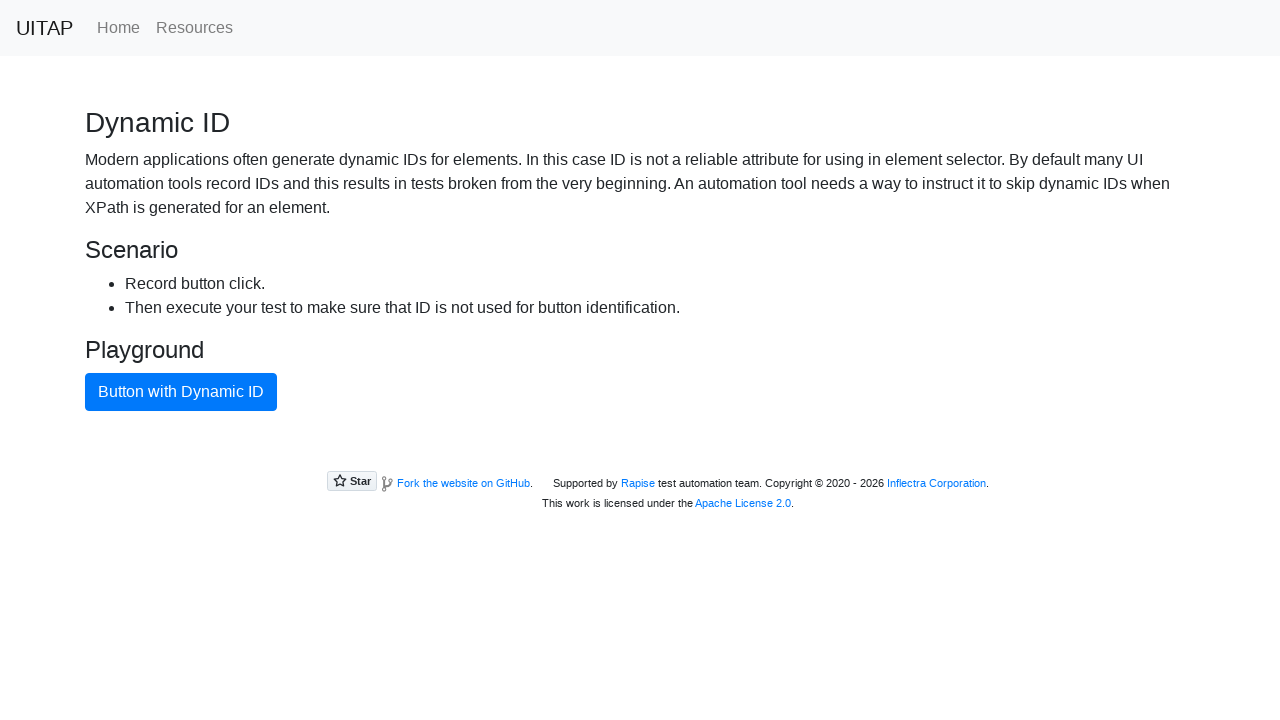

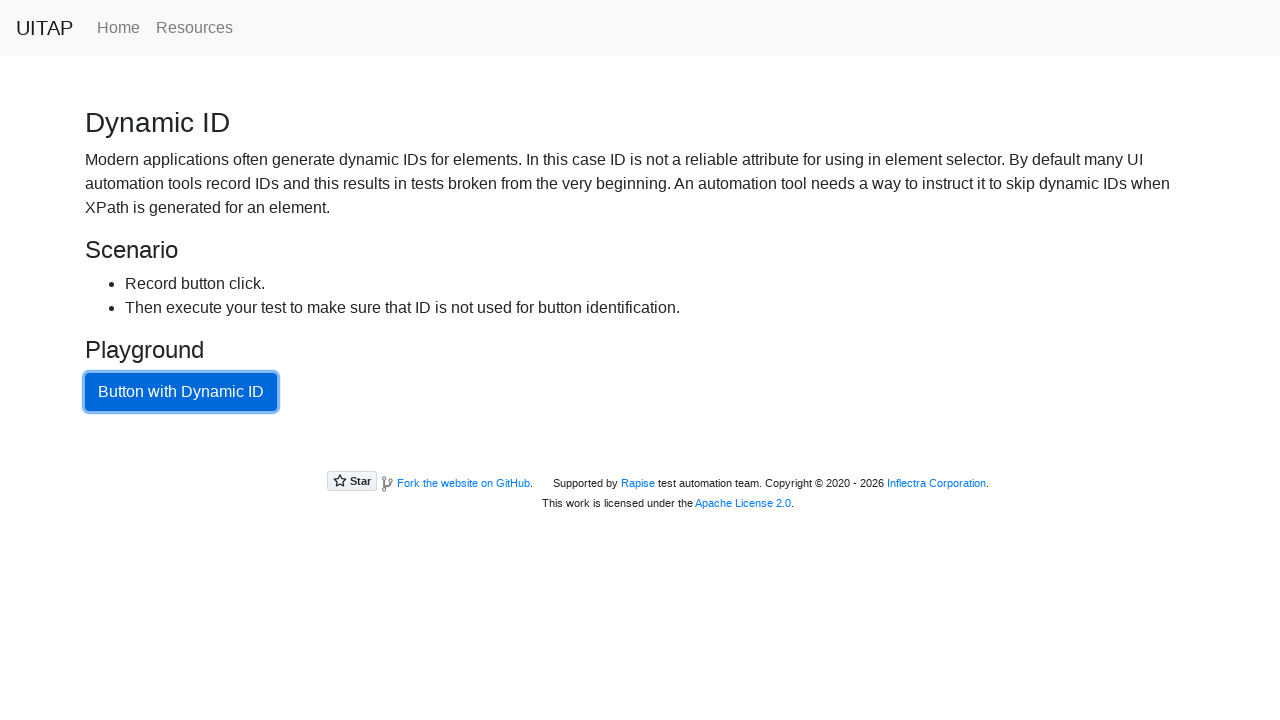